Tests JavaScript confirm dialog handling by clicking a button that triggers a confirm and dismissing it

Starting URL: https://the-internet.herokuapp.com/javascript_alerts

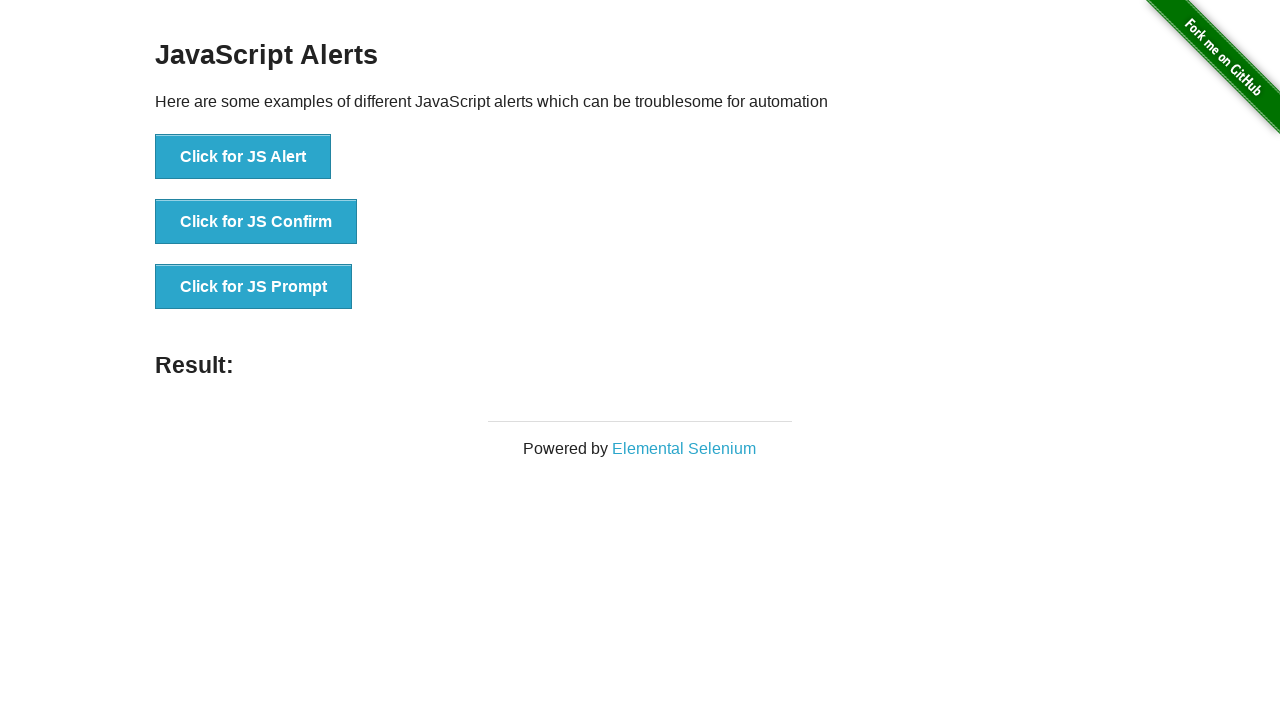

Set up dialog handler to dismiss confirm dialogs
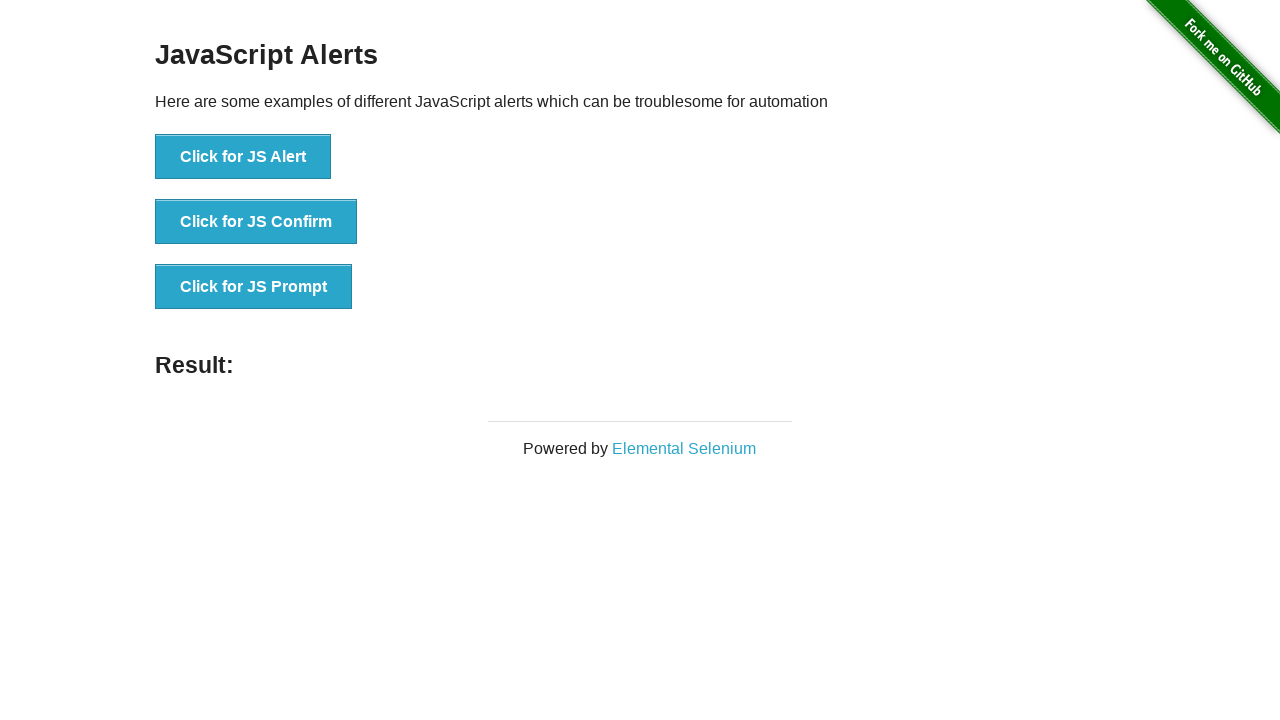

Clicked button to trigger JavaScript confirm dialog at (256, 222) on xpath=//button[text() = 'Click for JS Confirm']
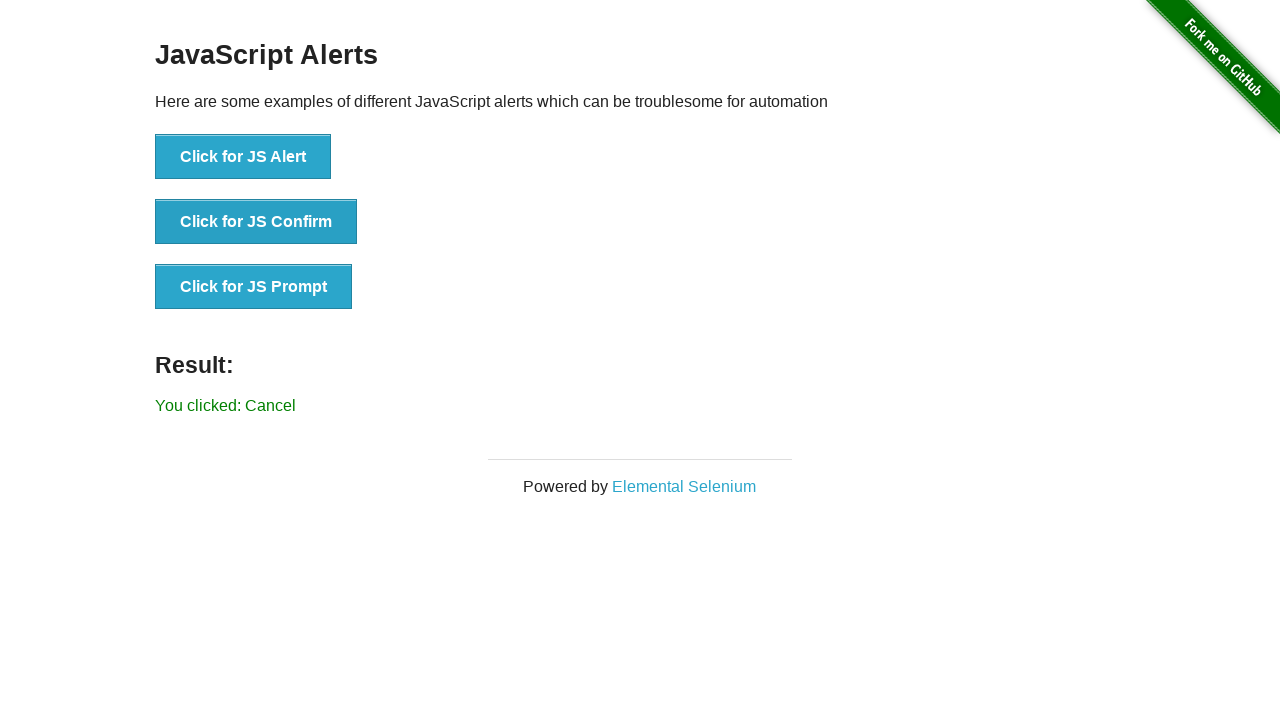

Result element appeared after dismissing confirm dialog
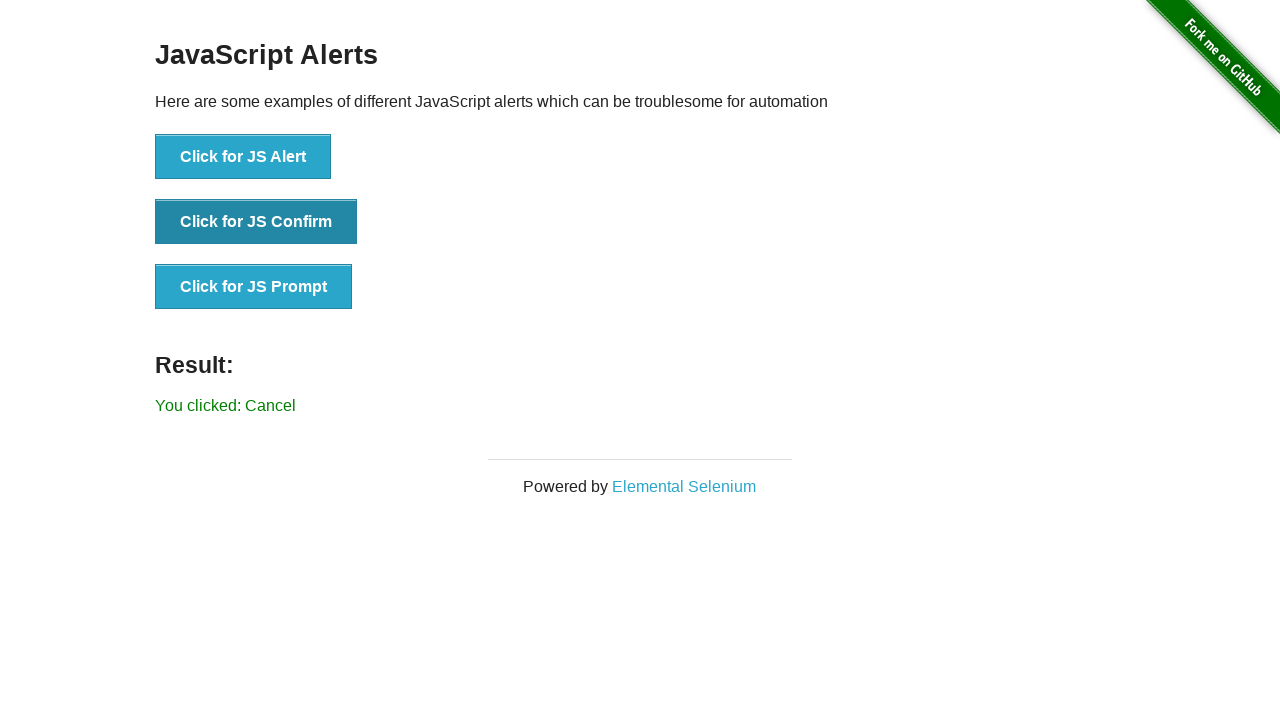

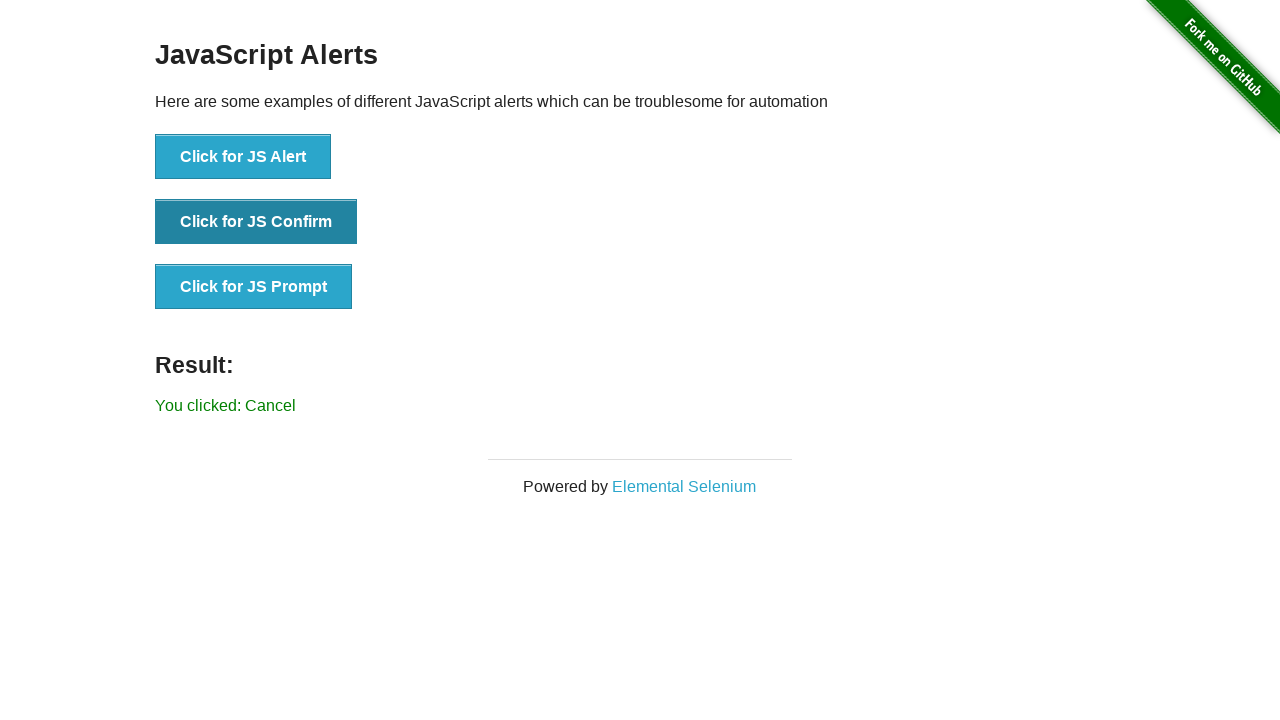